Tests drag and drop functionality on W3Schools HTML5 drag and drop demo page by dragging an element from one container to another

Starting URL: https://www.w3schools.com/html/html5_draganddrop.asp

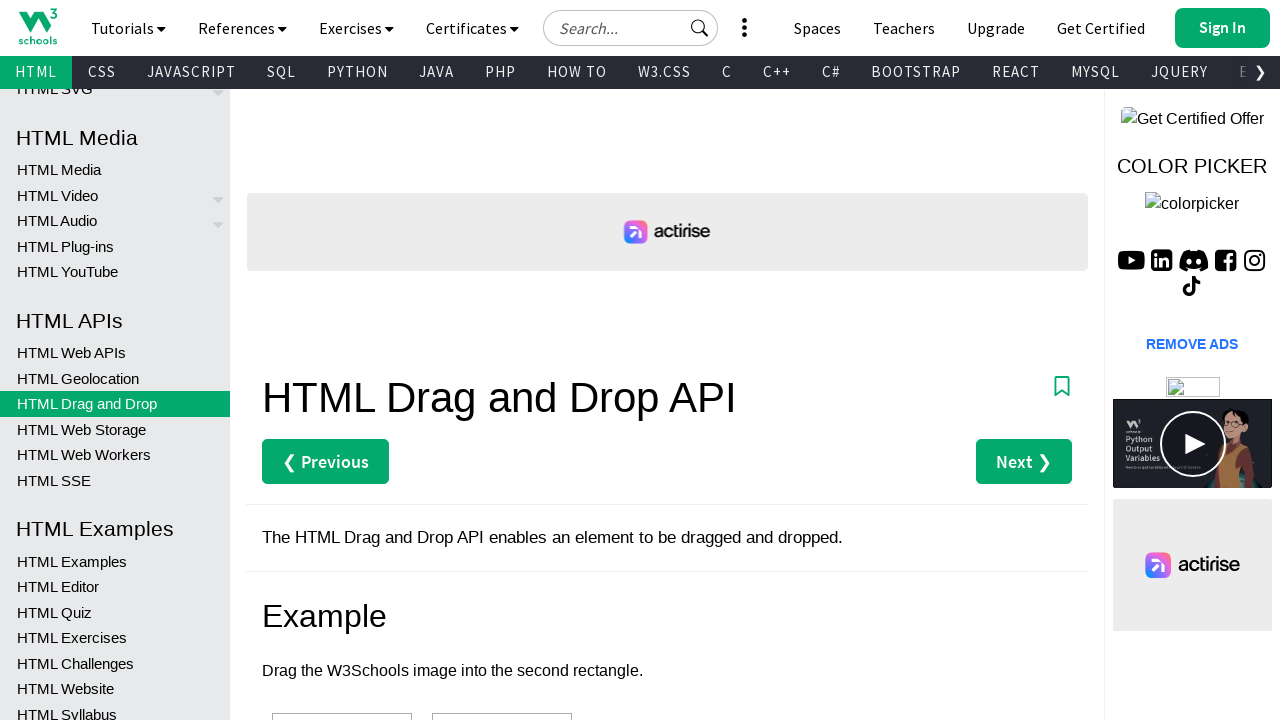

Waited for source drag element #div1 to be visible
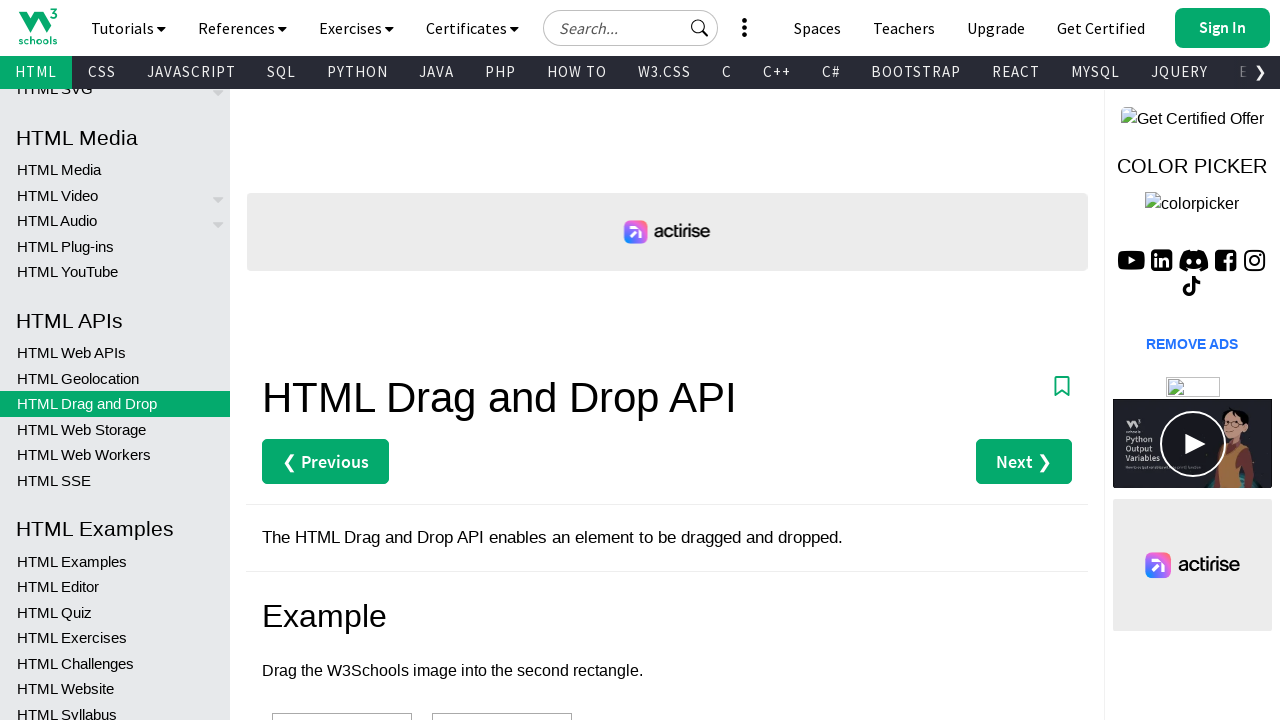

Waited for destination drop element #div2 to be visible
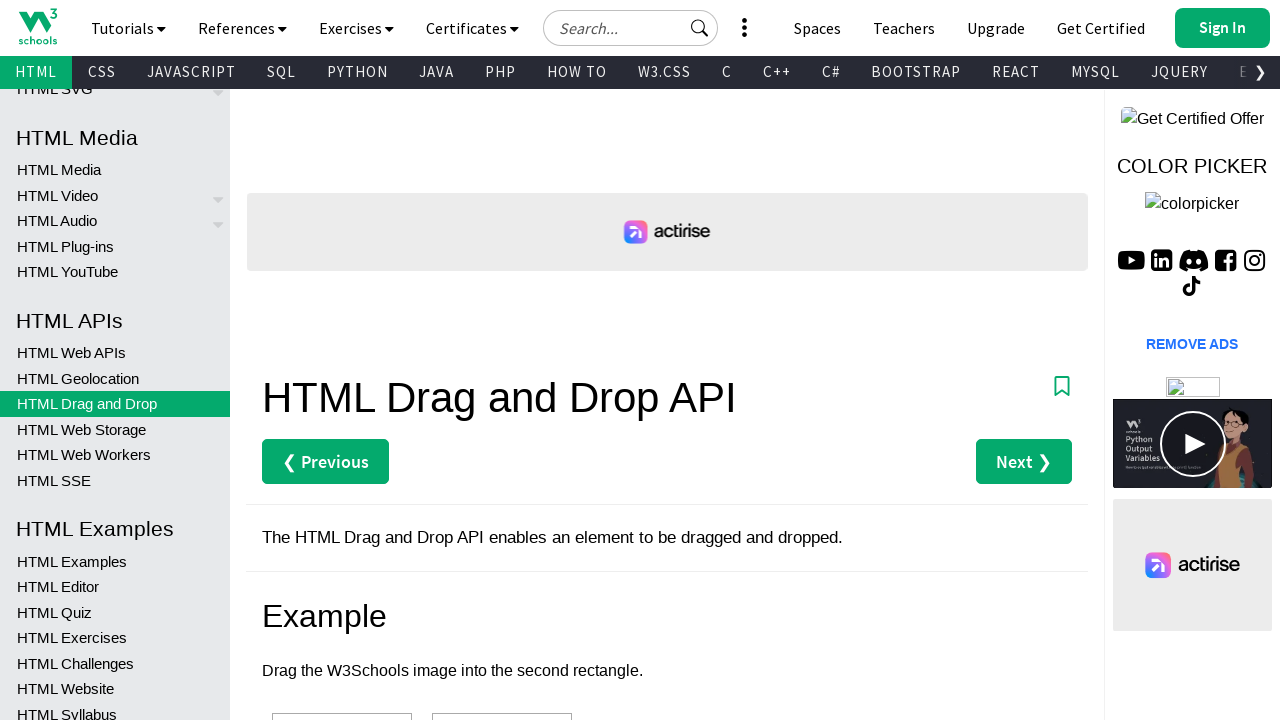

Located source element #div1 for dragging
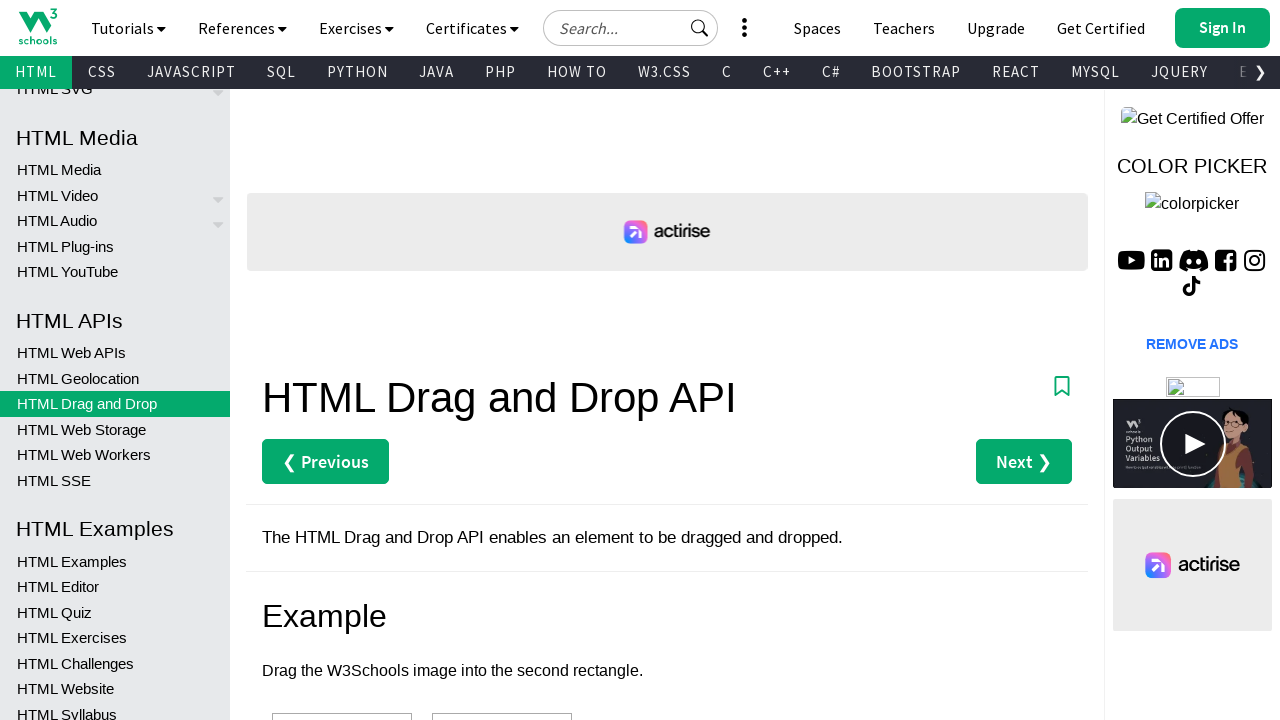

Located destination element #div2 for dropping
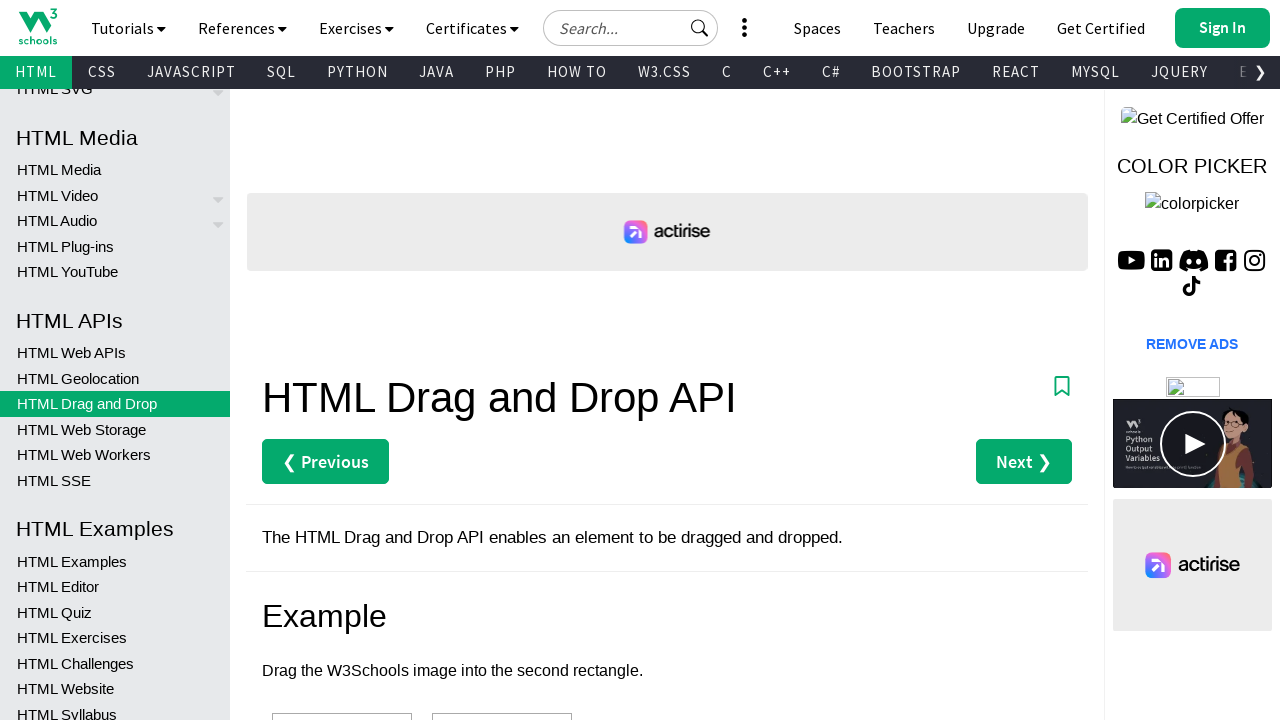

Dragged element from #div1 to #div2 successfully at (502, 693)
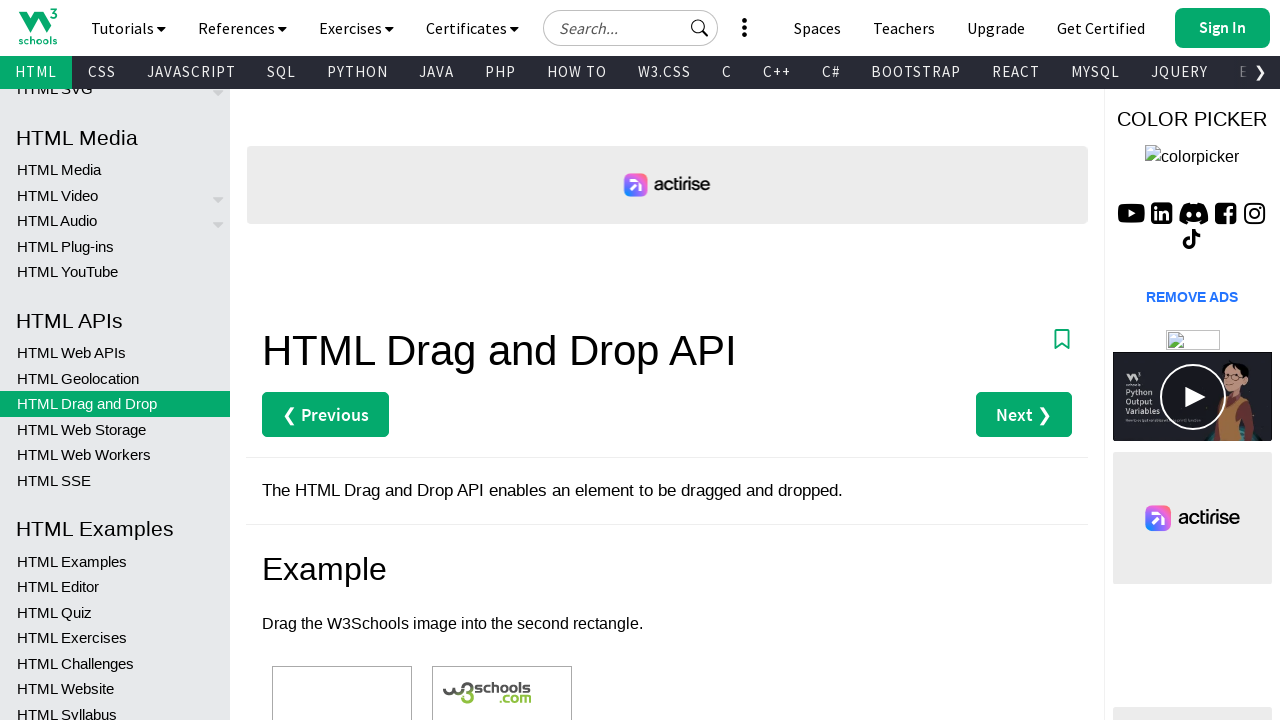

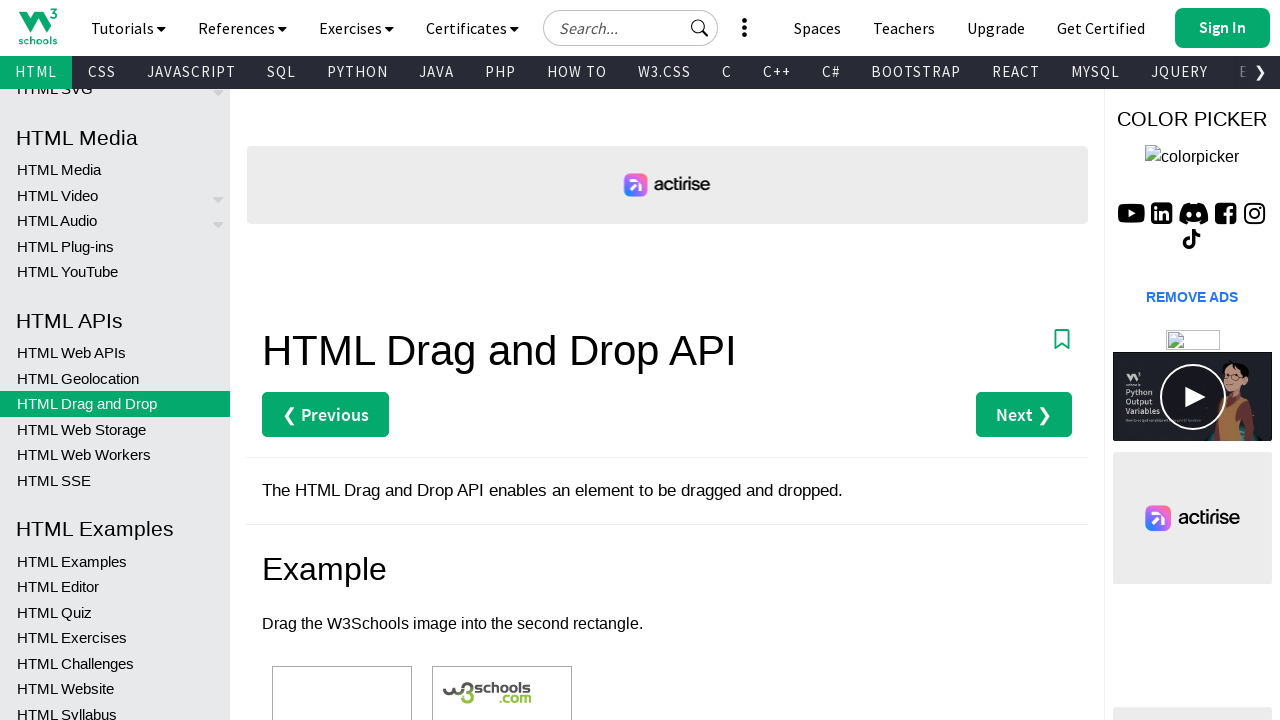